Tests clicking a button that triggers an alert dialog and accepting it (incognito mode variant)

Starting URL: https://axafrance.github.io/webengine-dotnet/demo/Test.html

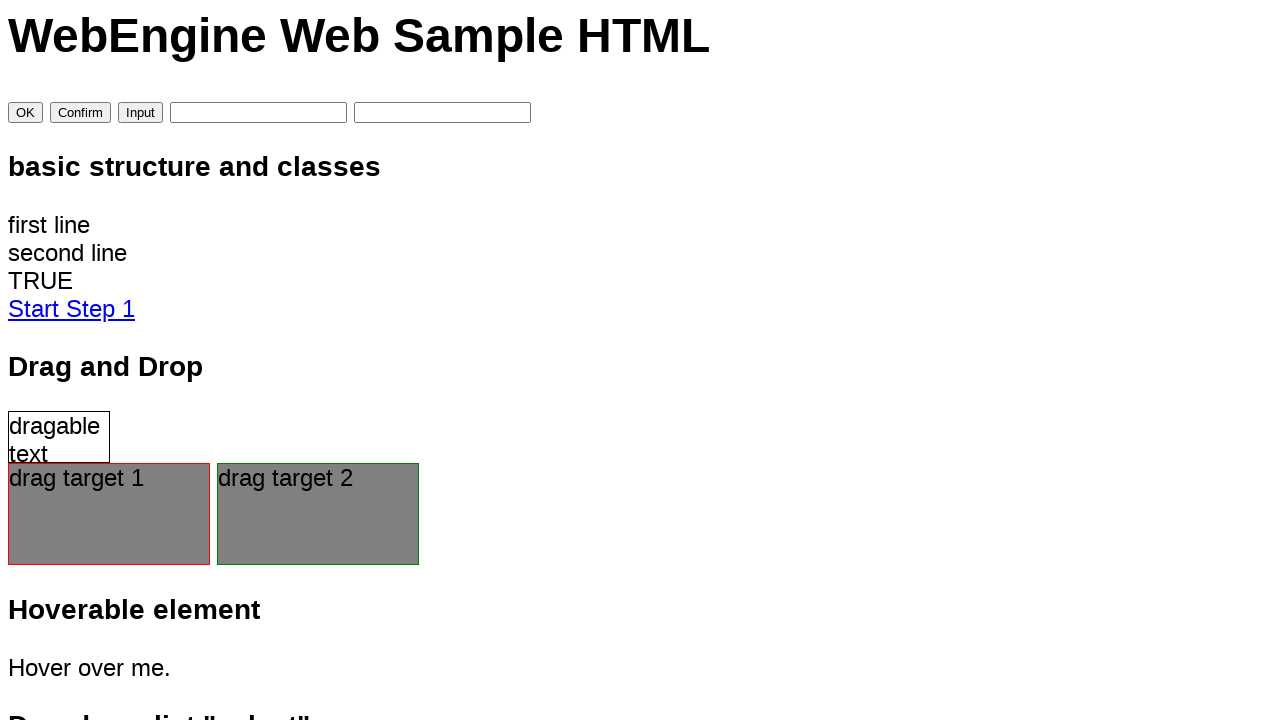

Registered dialog handler to accept alerts
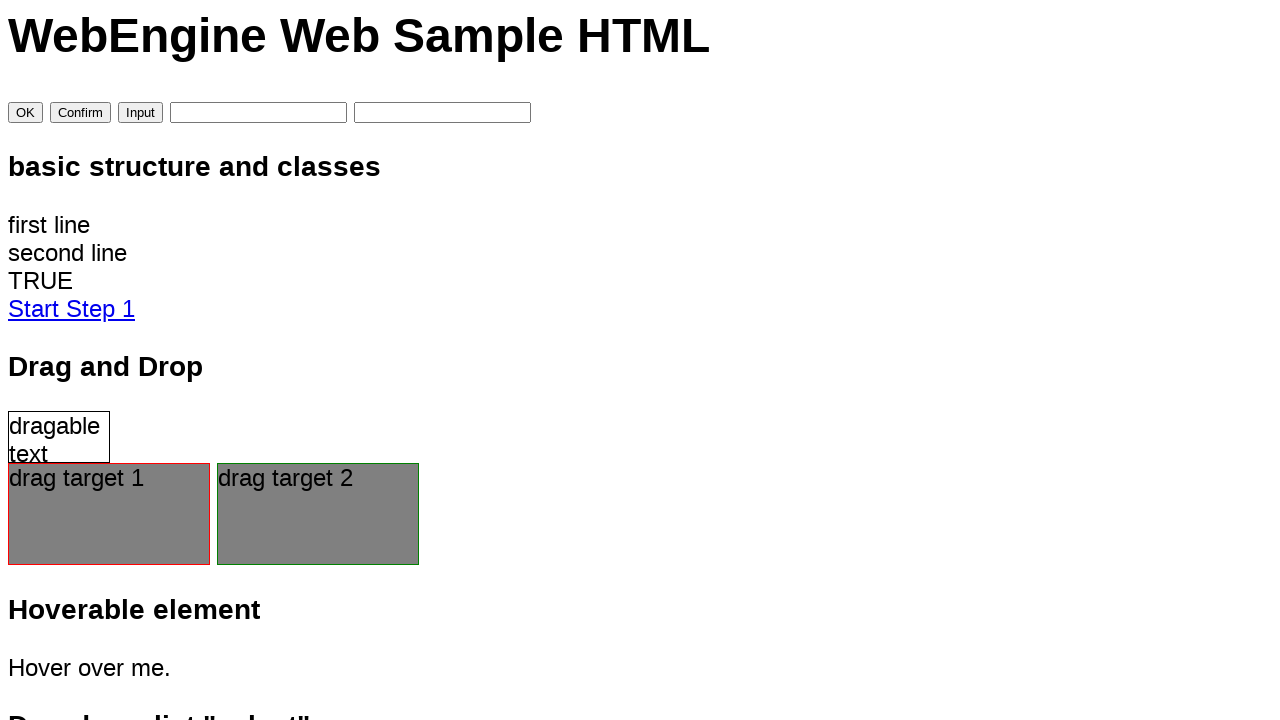

Clicked the OK button to trigger alert dialog at (26, 113) on #btnButtonOk
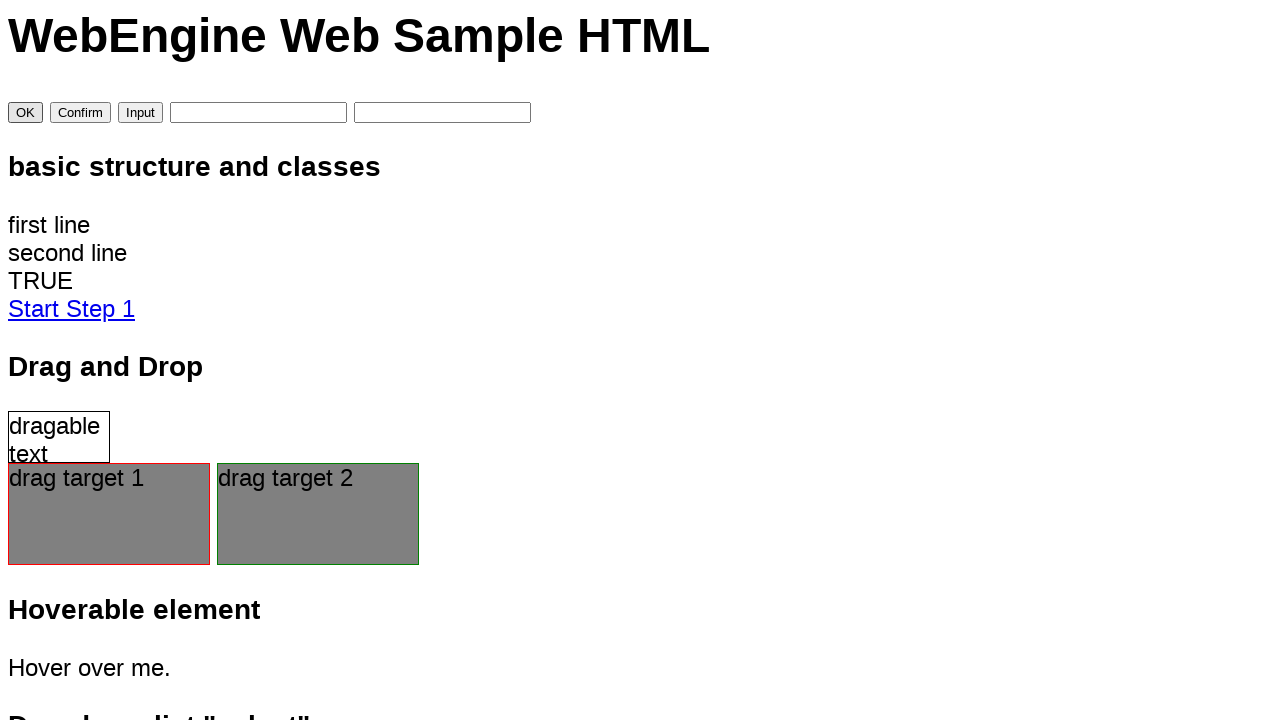

Waited for dialog to be processed
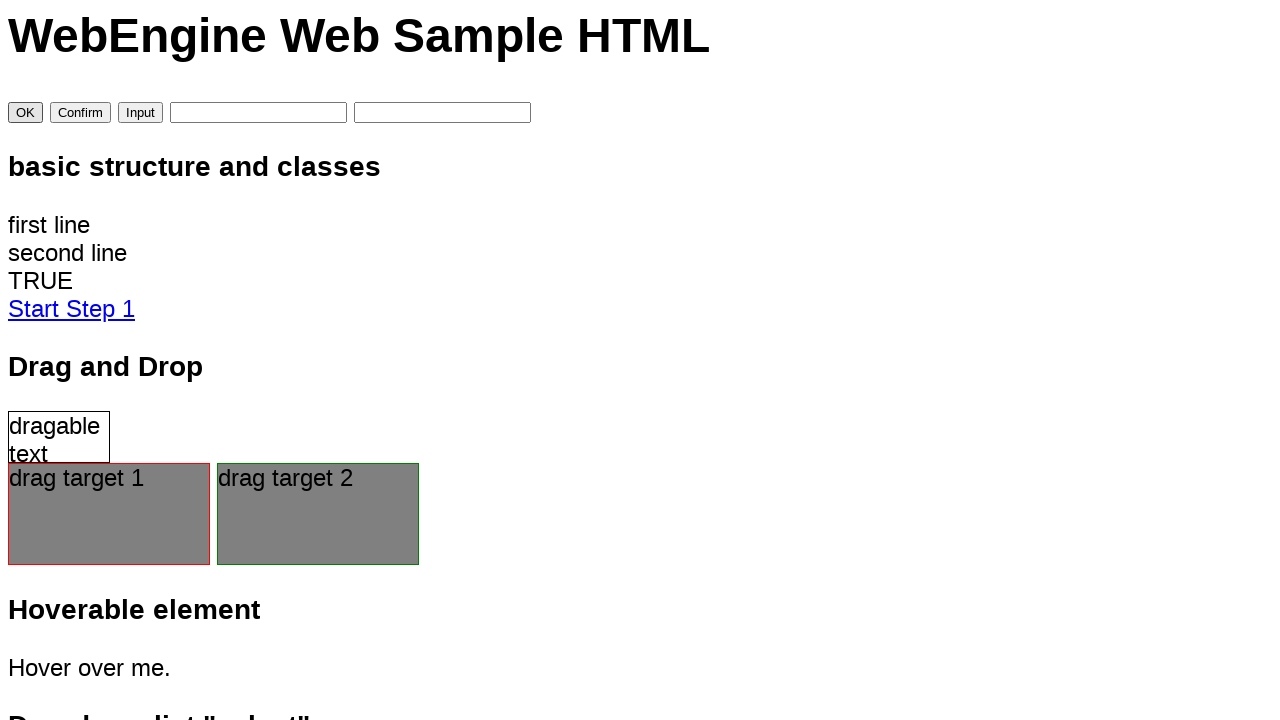

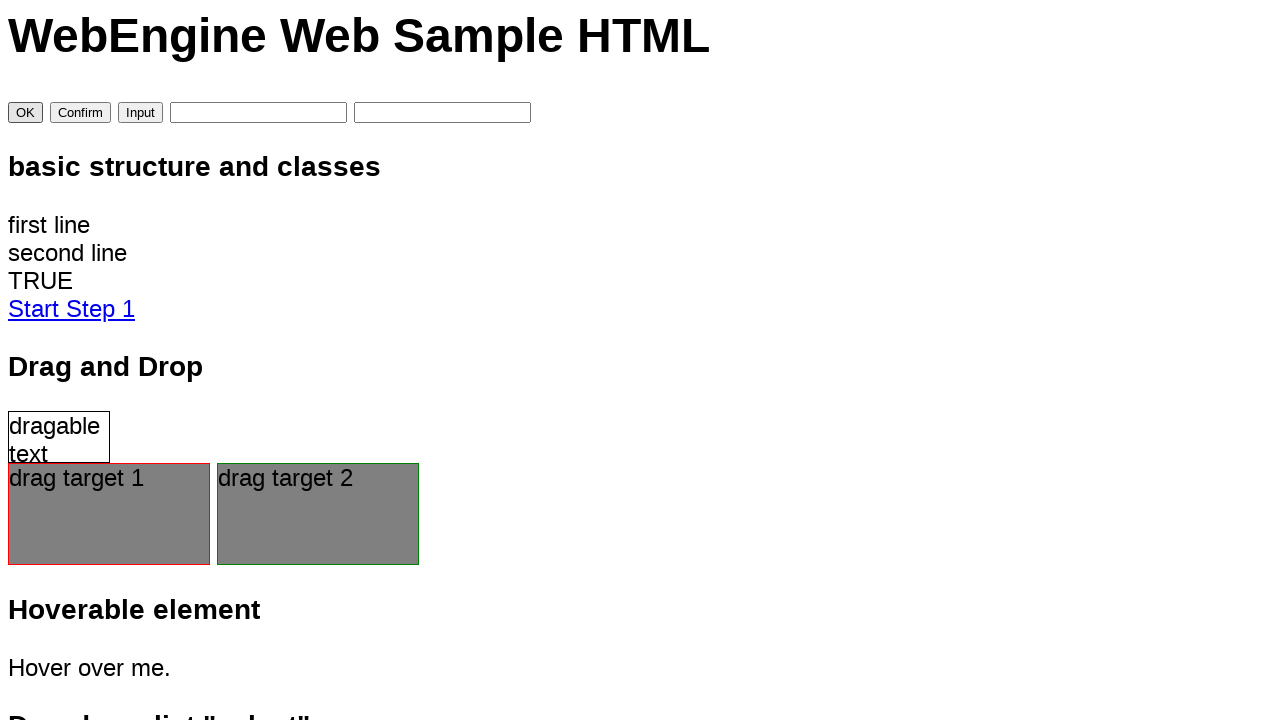